Tests click-and-hold functionality on a draggable element by holding the mouse button down on an element

Starting URL: https://testkru.com/Interactions/DragAndDrop

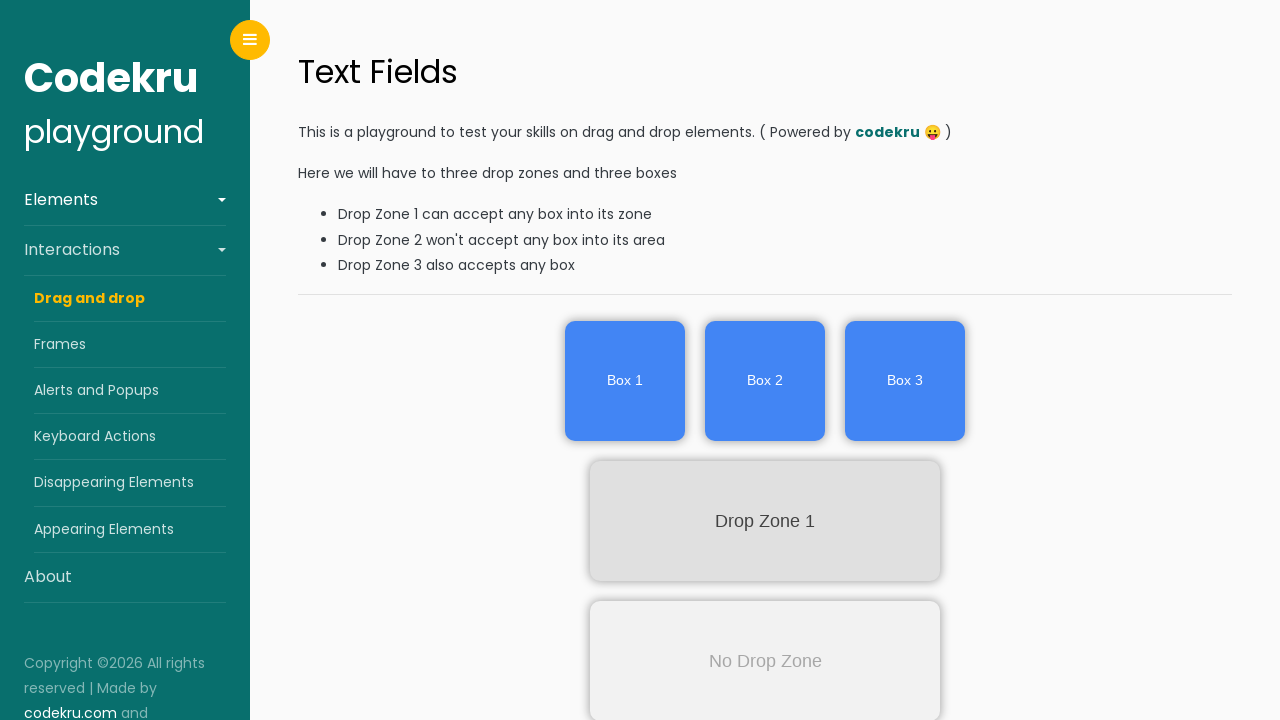

Located draggable element #box1
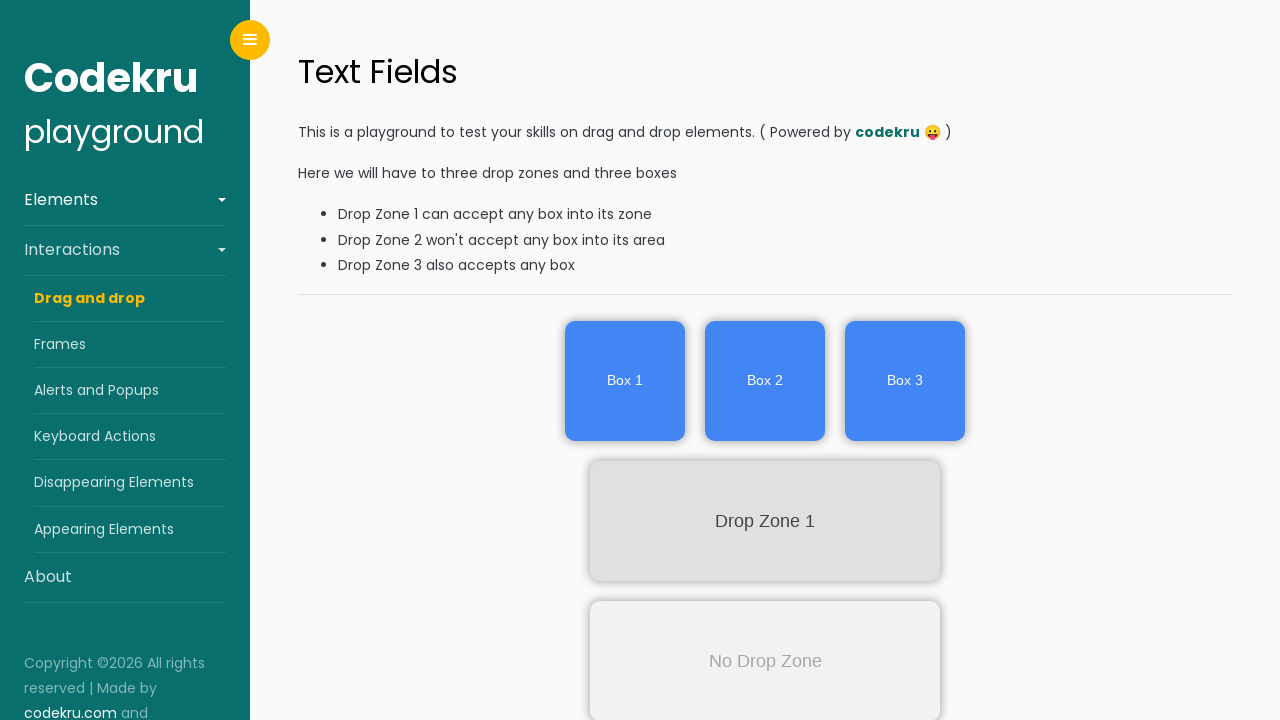

Moved mouse to center of draggable element at (625, 381)
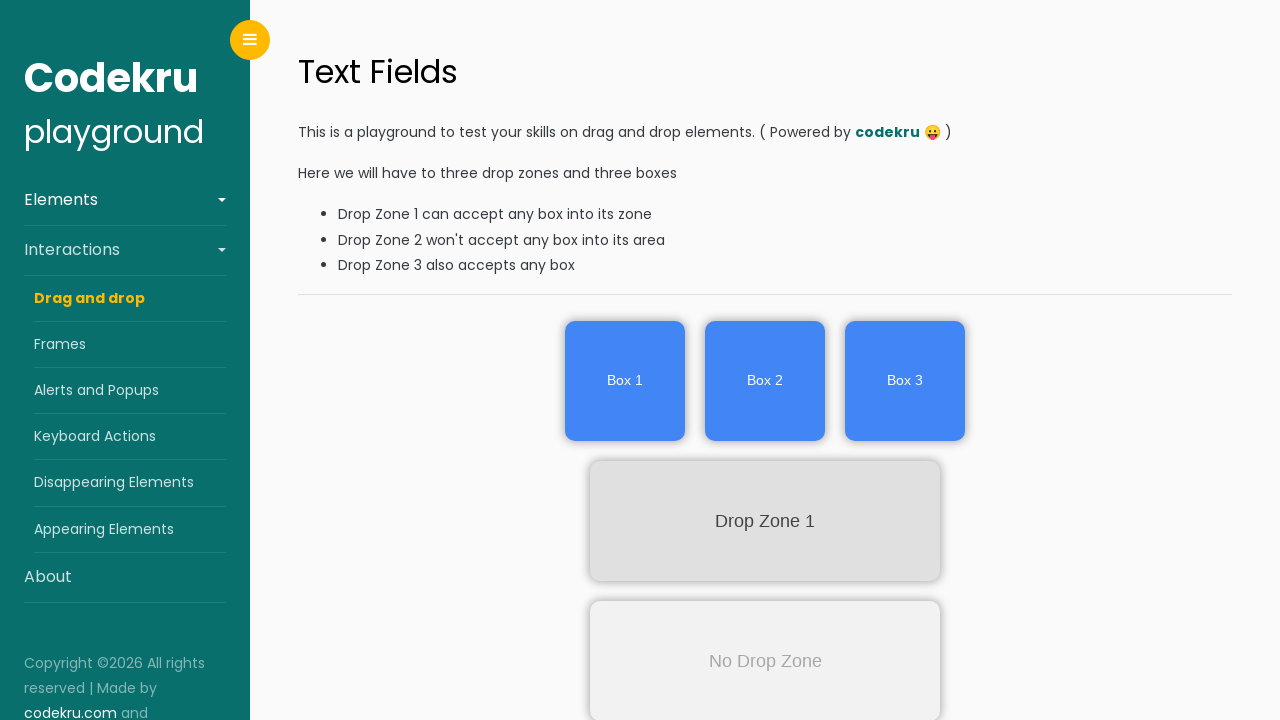

Pressed mouse button down on element at (625, 381)
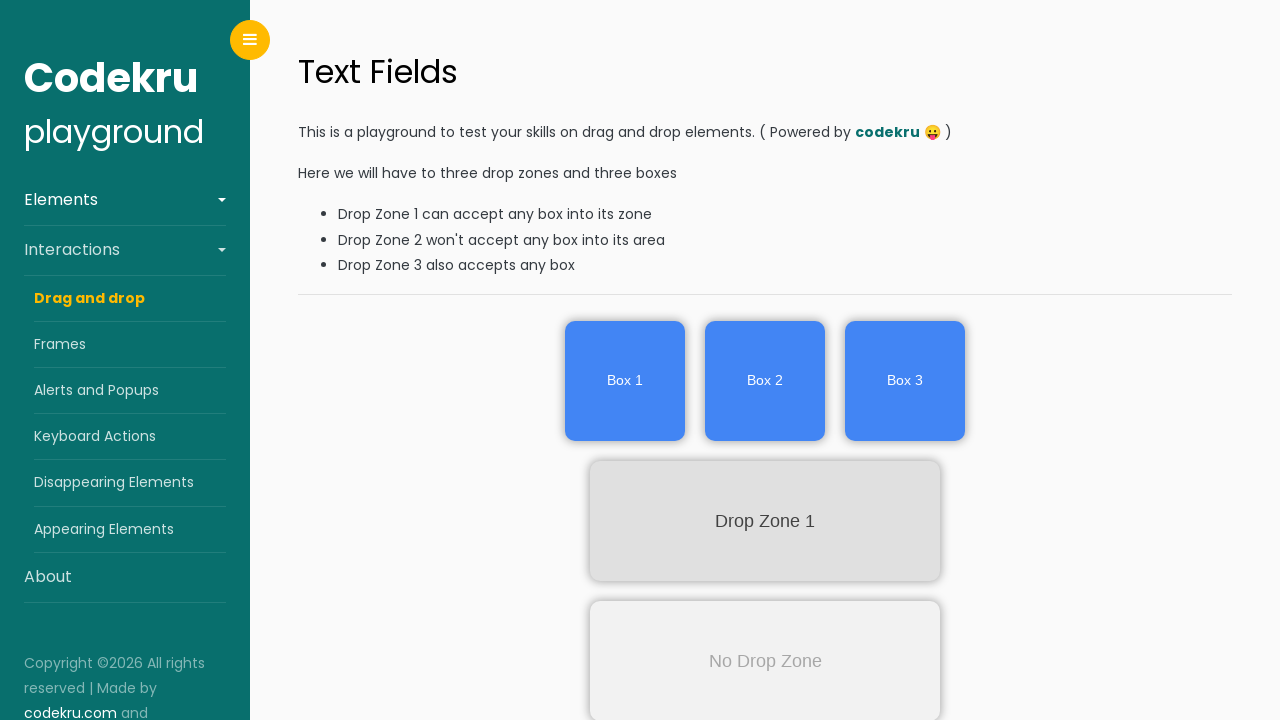

Held mouse button down for 800ms
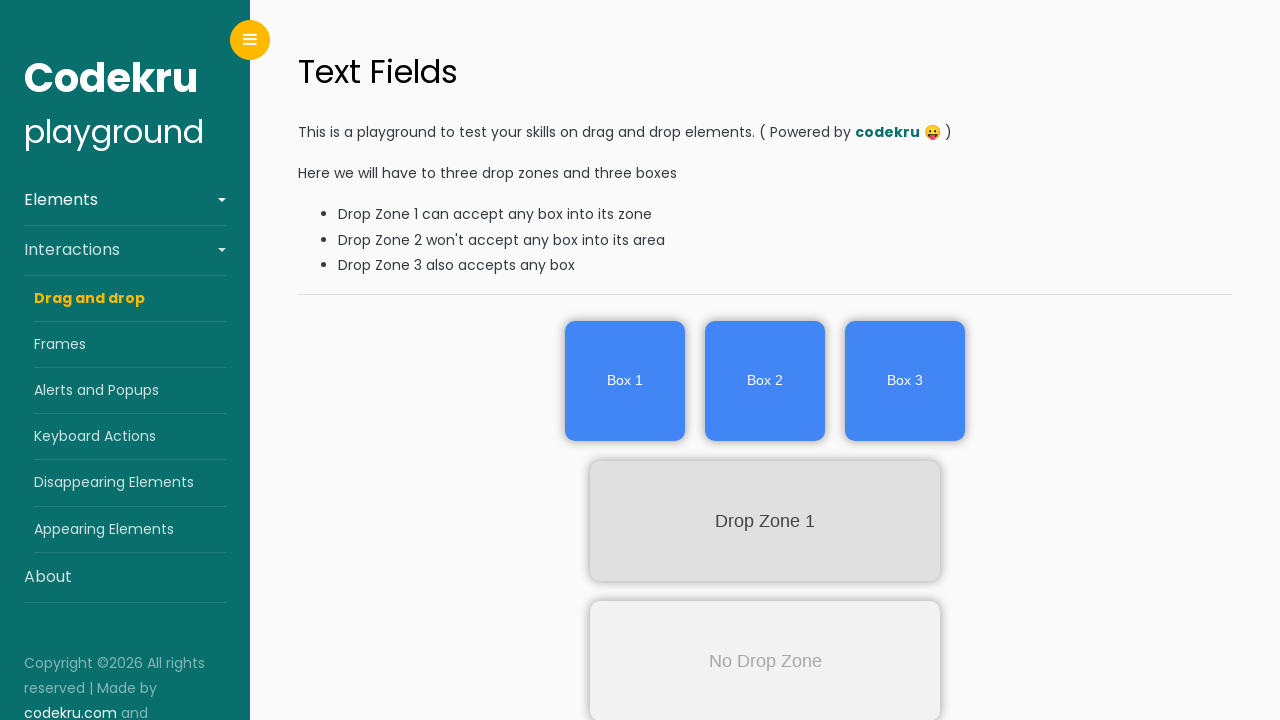

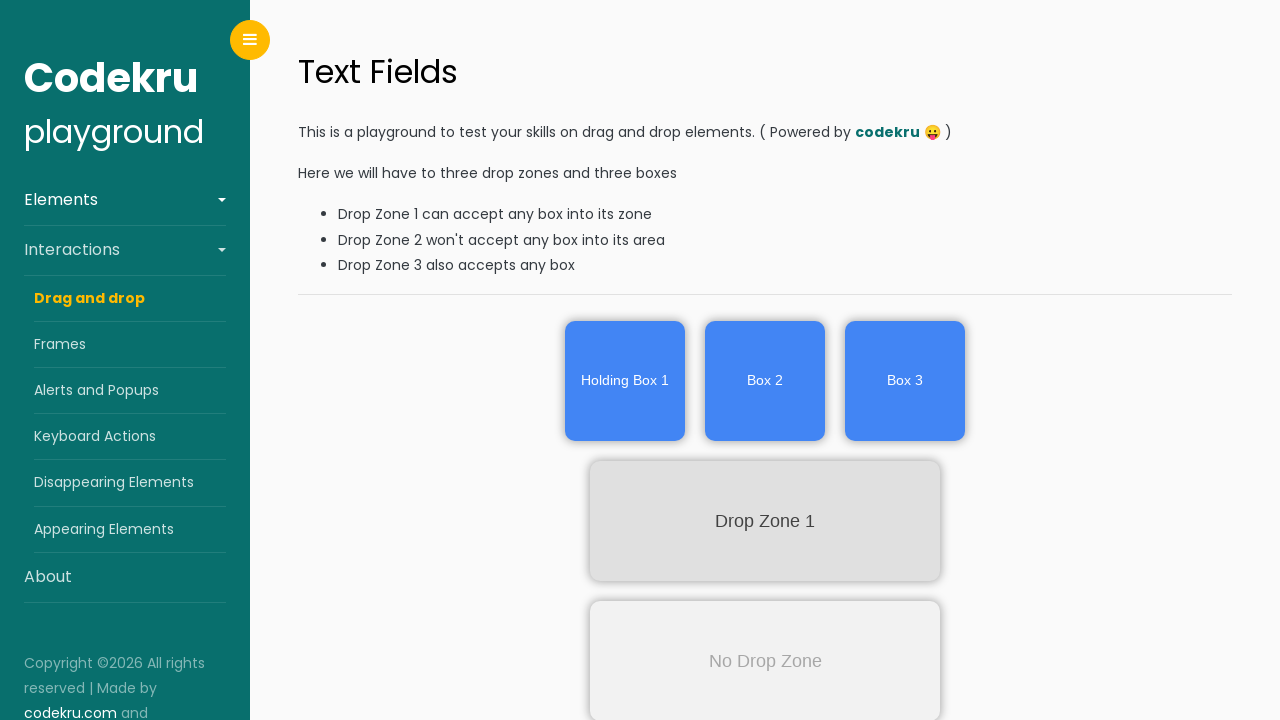